Navigates to a tutorials website, uses hover actions to navigate through menus to reach a dropdown page, and selects an option from a dropdown menu

Starting URL: https://www.hyrtutorials.com/#

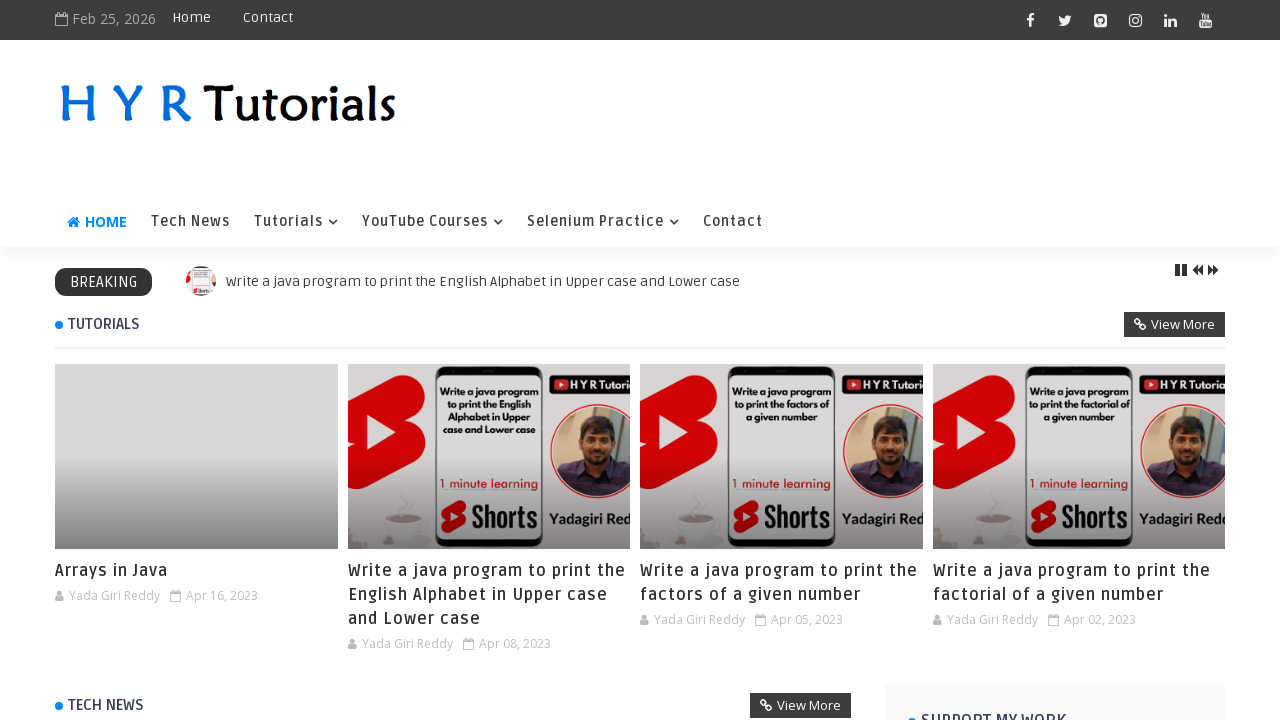

Hovered over main menu item 'Selenium Practice' at (603, 222) on //*[@id="nav1"]/li[4]/a
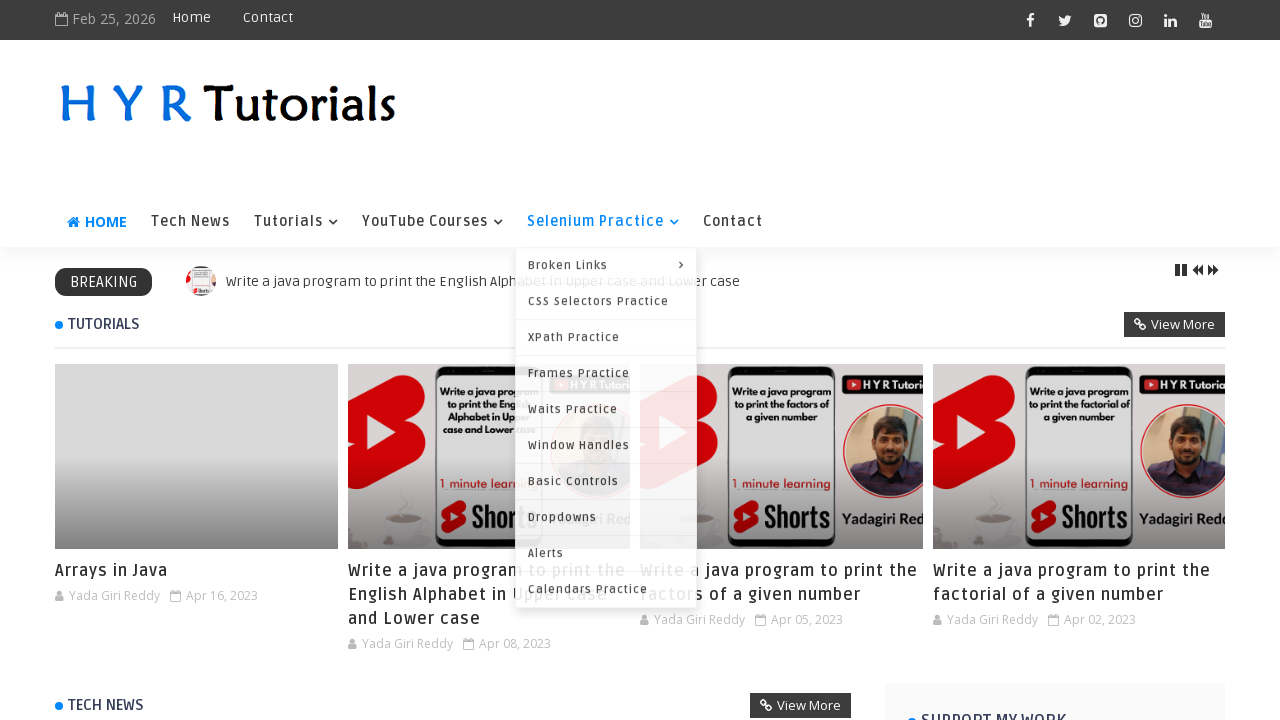

Hovered over dropdown submenu item at (606, 516) on xpath=/html/body/div[2]/div[4]/div/div/div/ul/li[4]/ul/li[8]/a
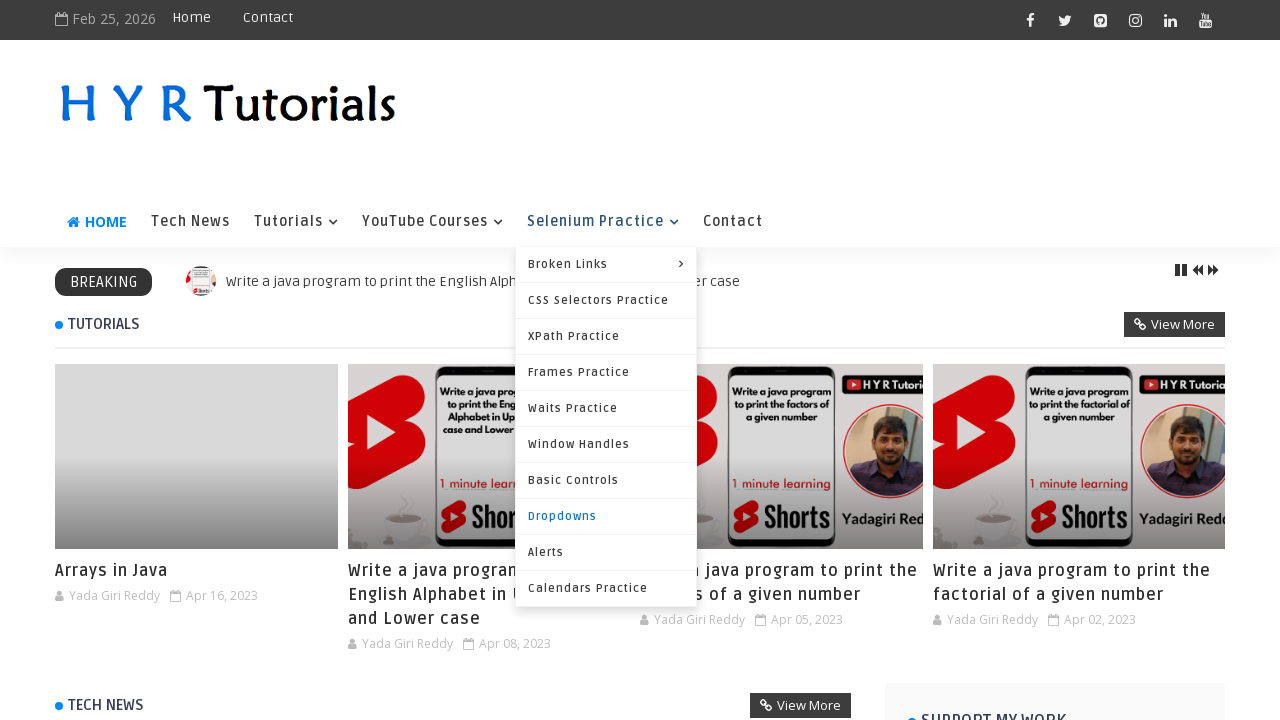

Clicked on dropdown submenu item to navigate to dropdown page at (606, 516) on xpath=/html/body/div[2]/div[4]/div/div/div/ul/li[4]/ul/li[8]/a
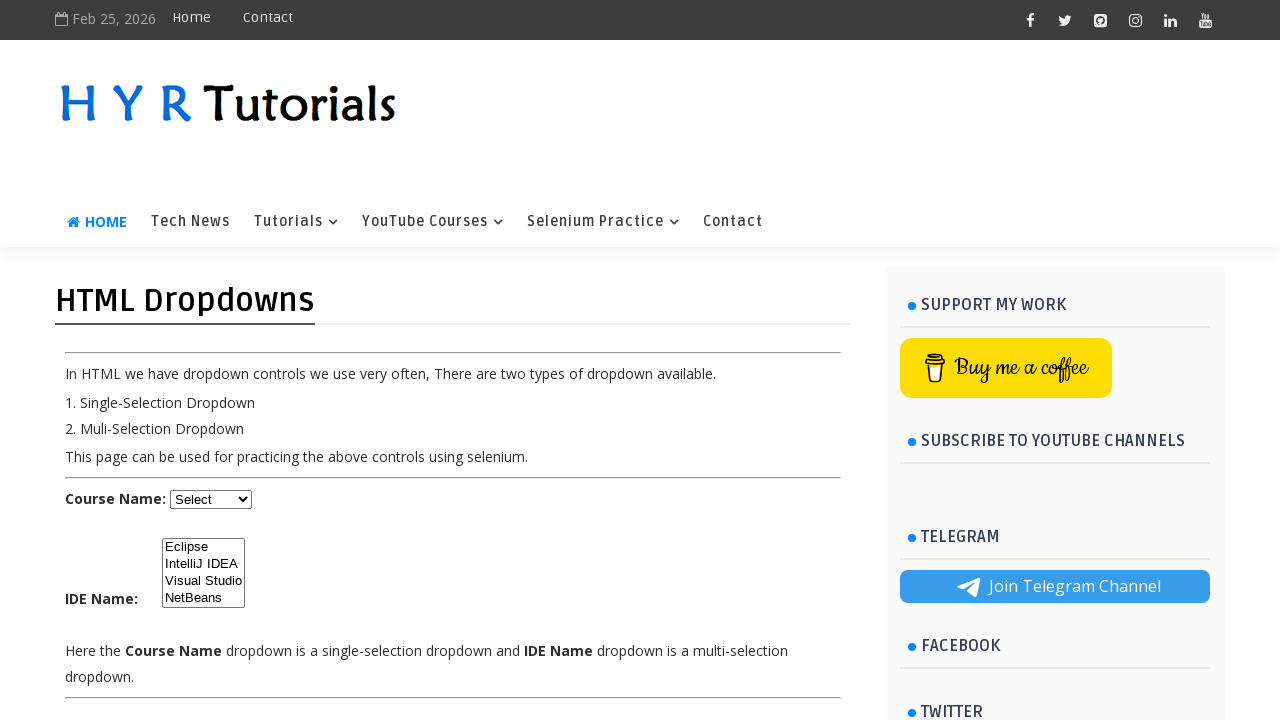

Selected 'JavaScript' option from course dropdown on #course
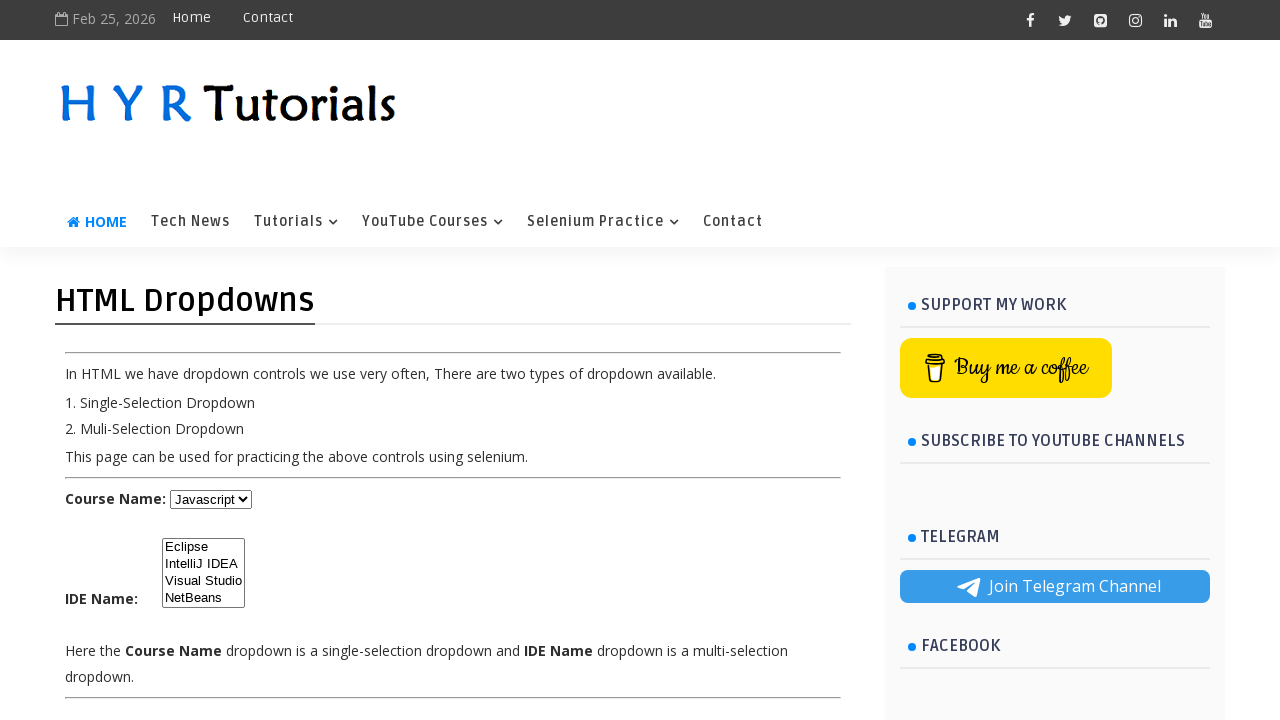

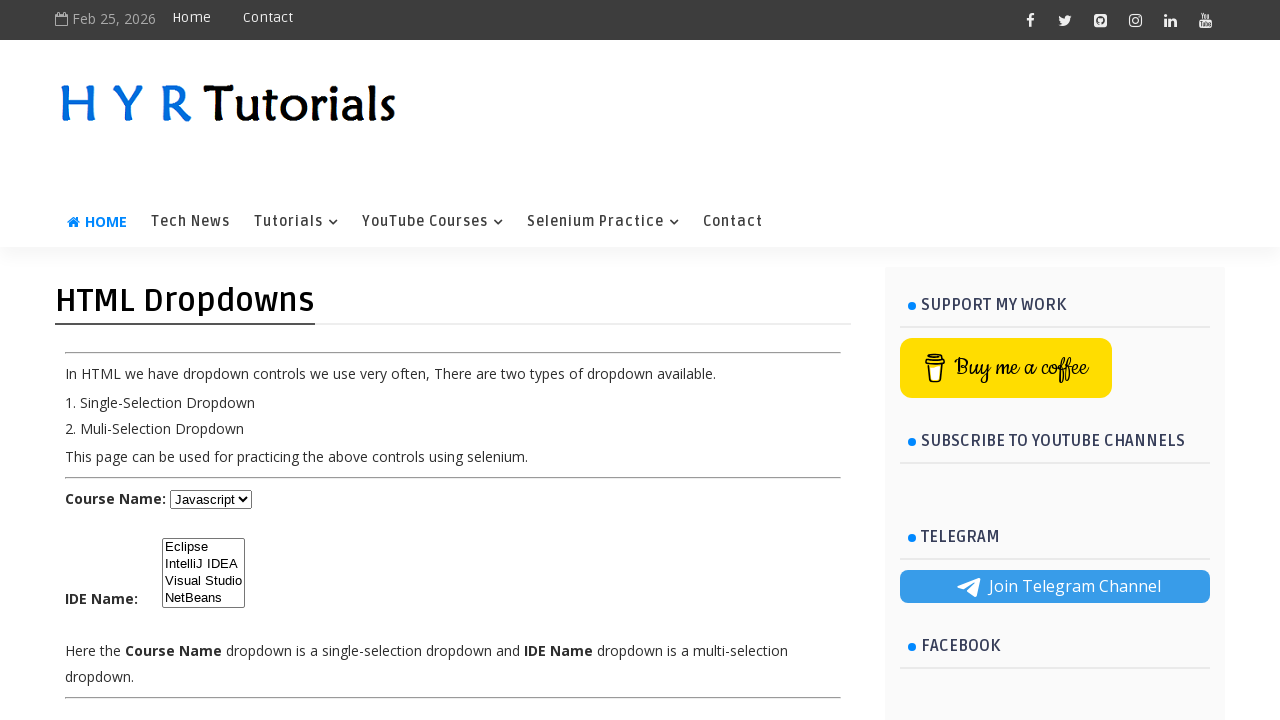